Tests radio button mutual exclusivity by clicking each enabled radio button and verifying only one is selected at a time

Starting URL: https://qa-practice.netlify.app/radiobuttons

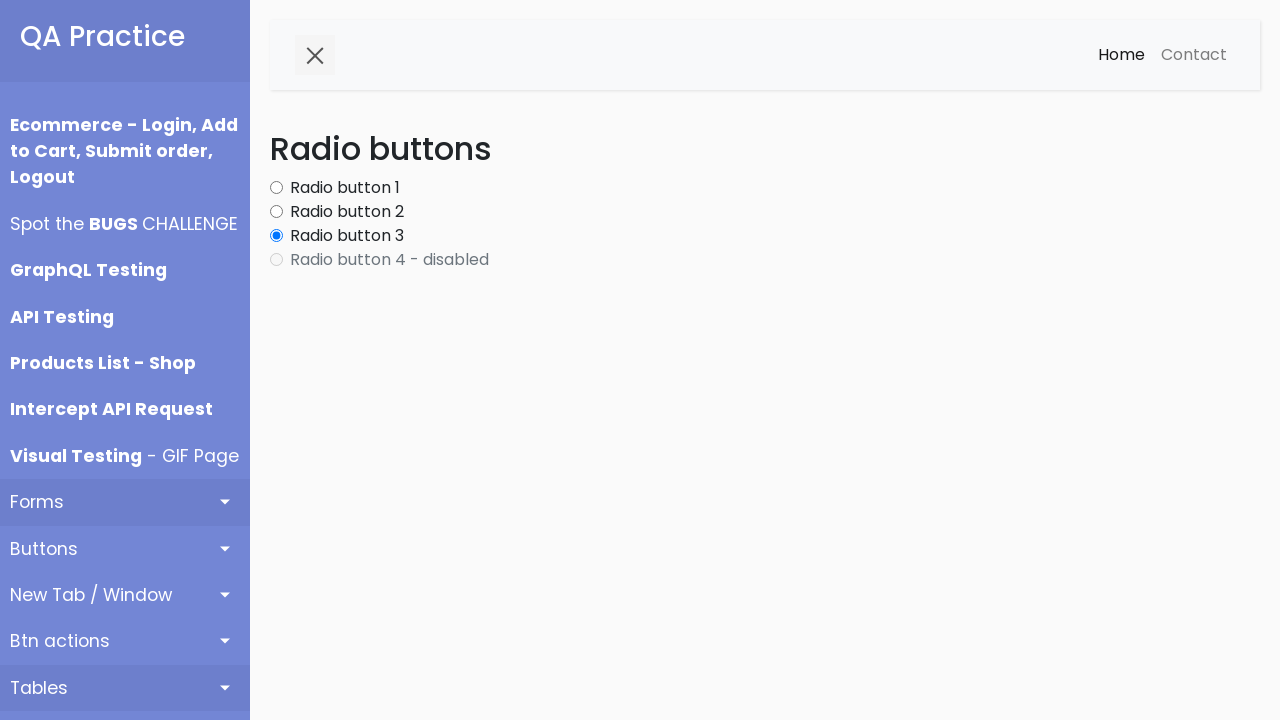

Waited for radio buttons to load on the page
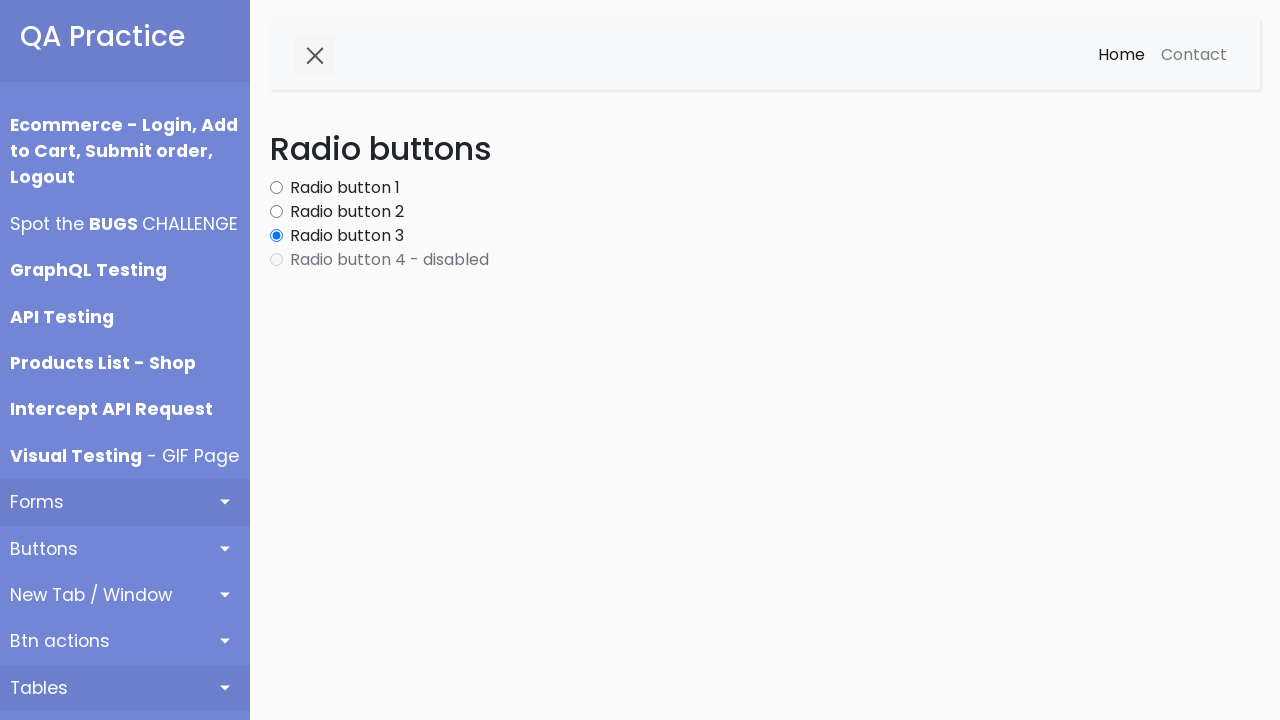

Retrieved all radio button elements from the page
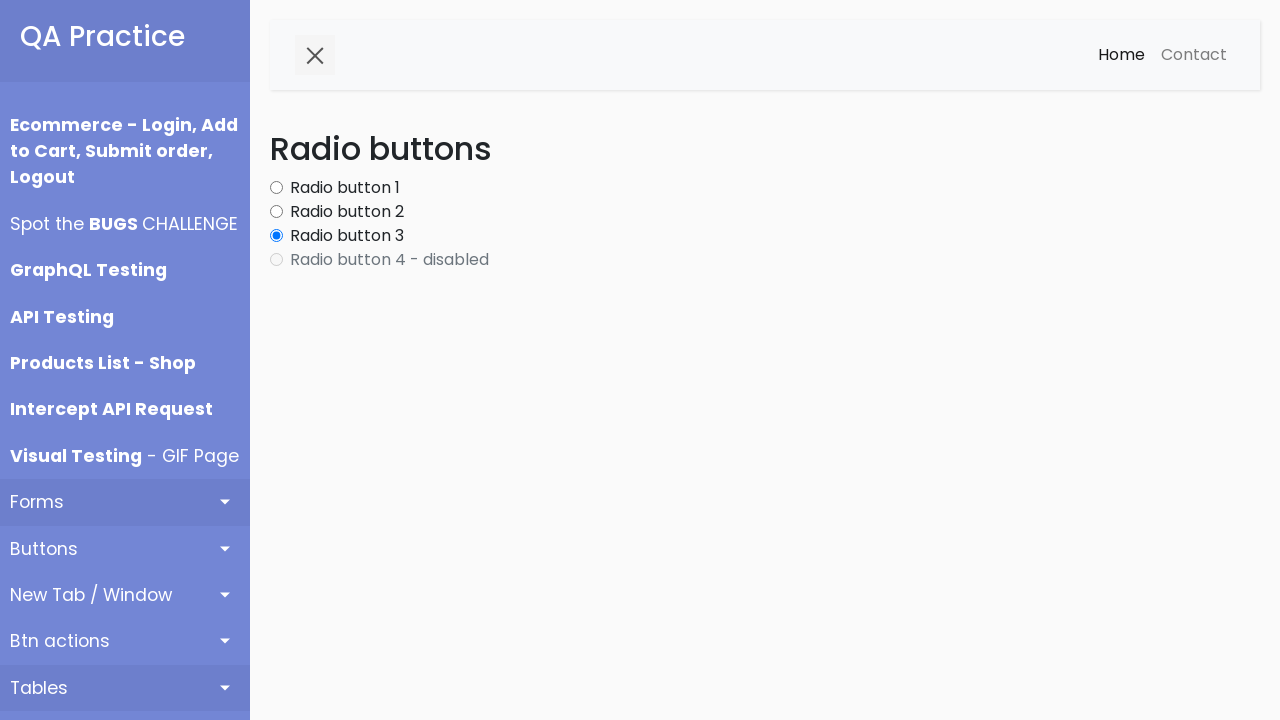

Clicked enabled radio button at index 0 at (276, 188) on #content input[type='radio'] >> nth=0
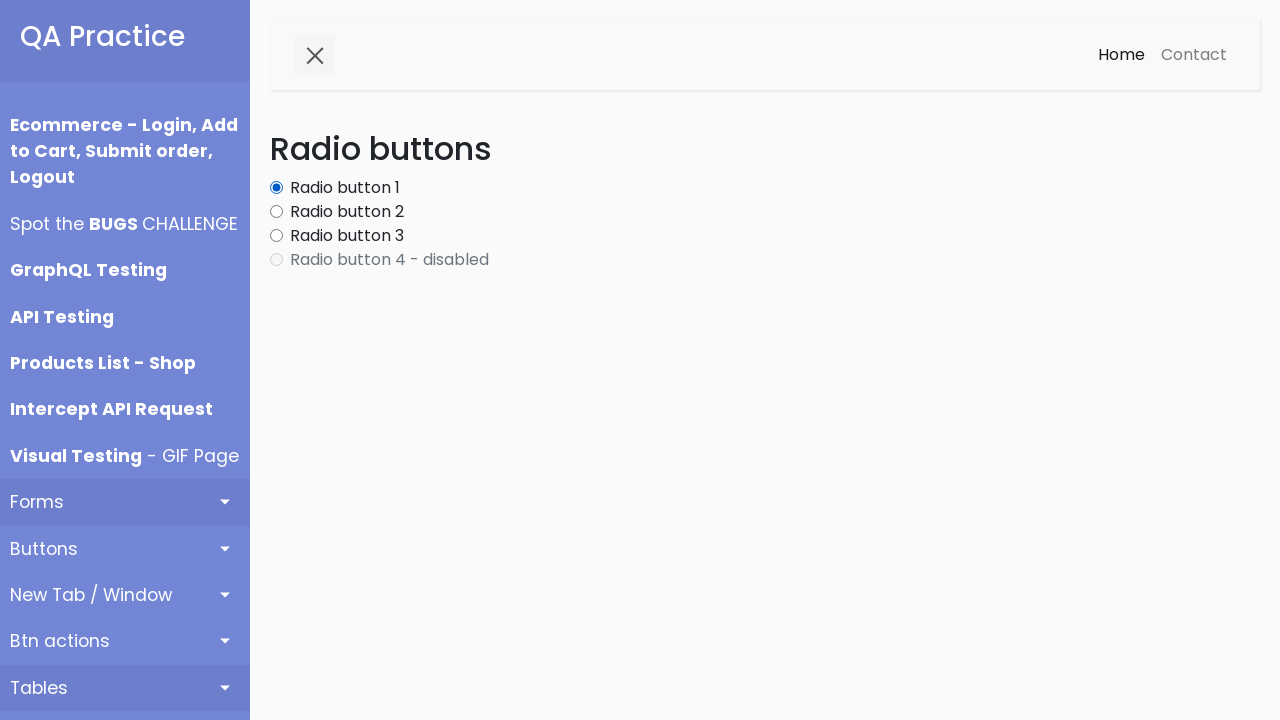

Waited 200ms for radio button state change
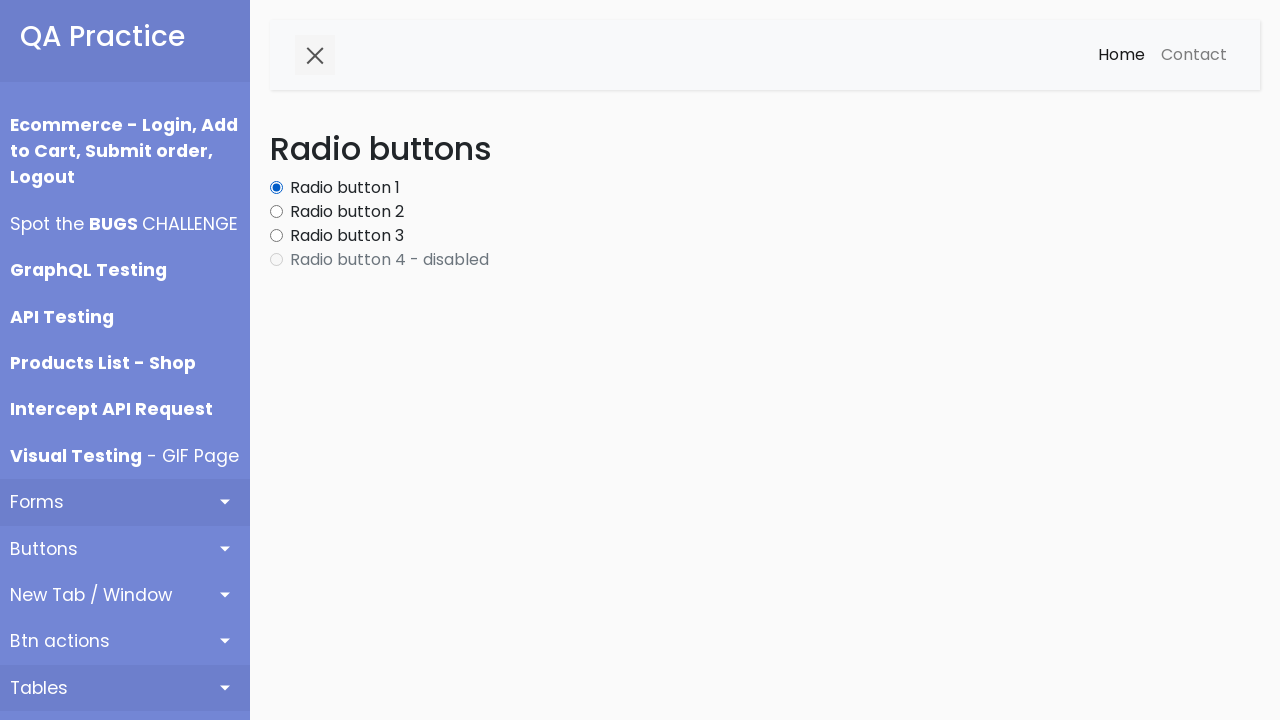

Clicked enabled radio button at index 1 at (276, 212) on #content input[type='radio'] >> nth=1
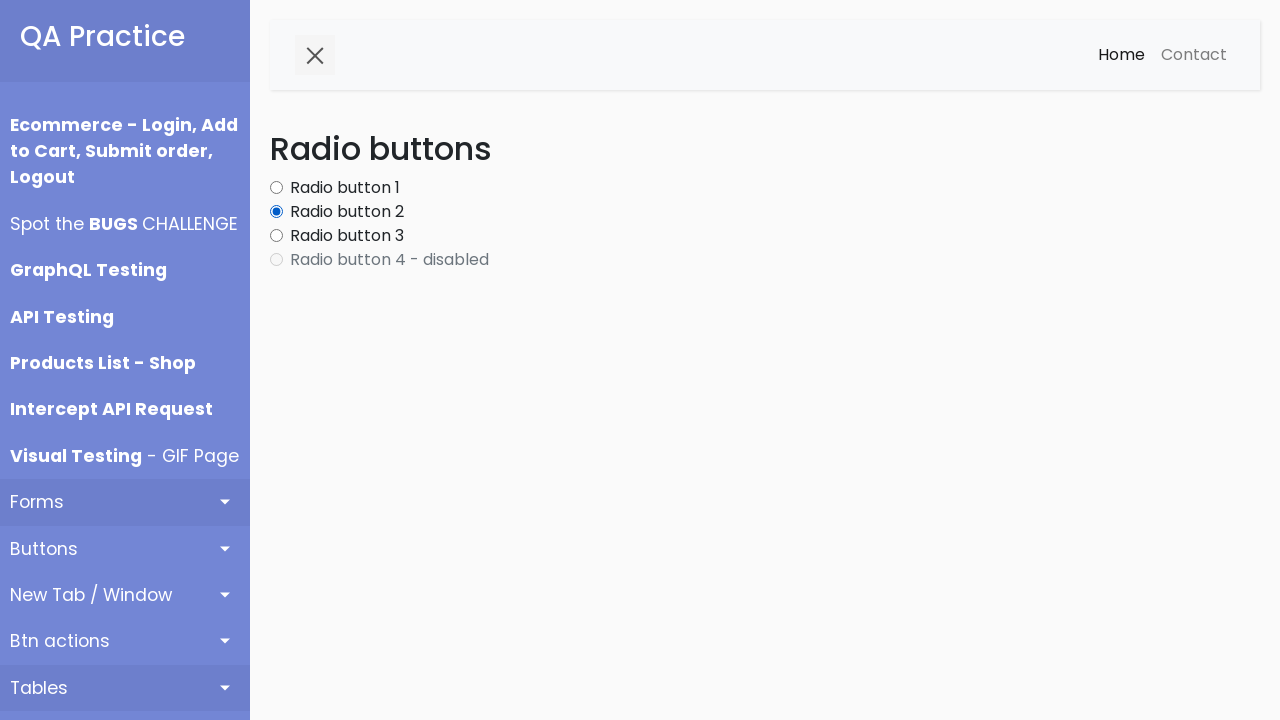

Waited 200ms for radio button state change
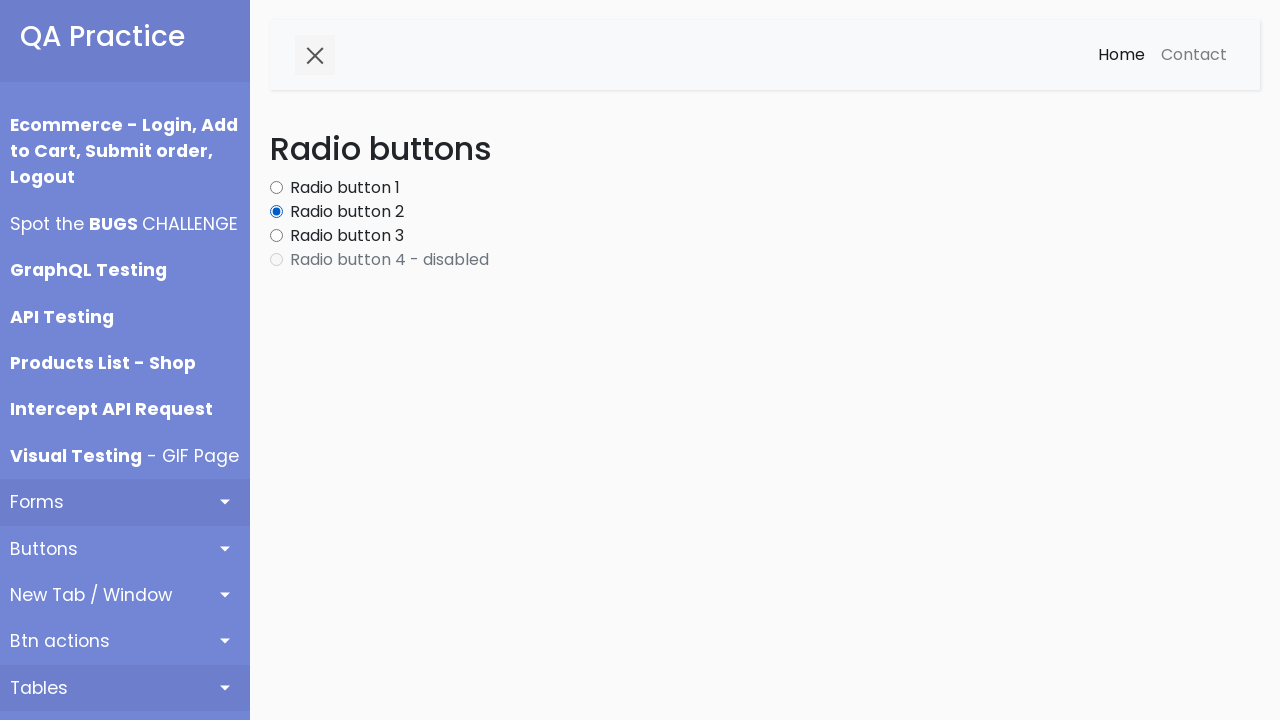

Clicked enabled radio button at index 2 at (276, 236) on #content input[type='radio'] >> nth=2
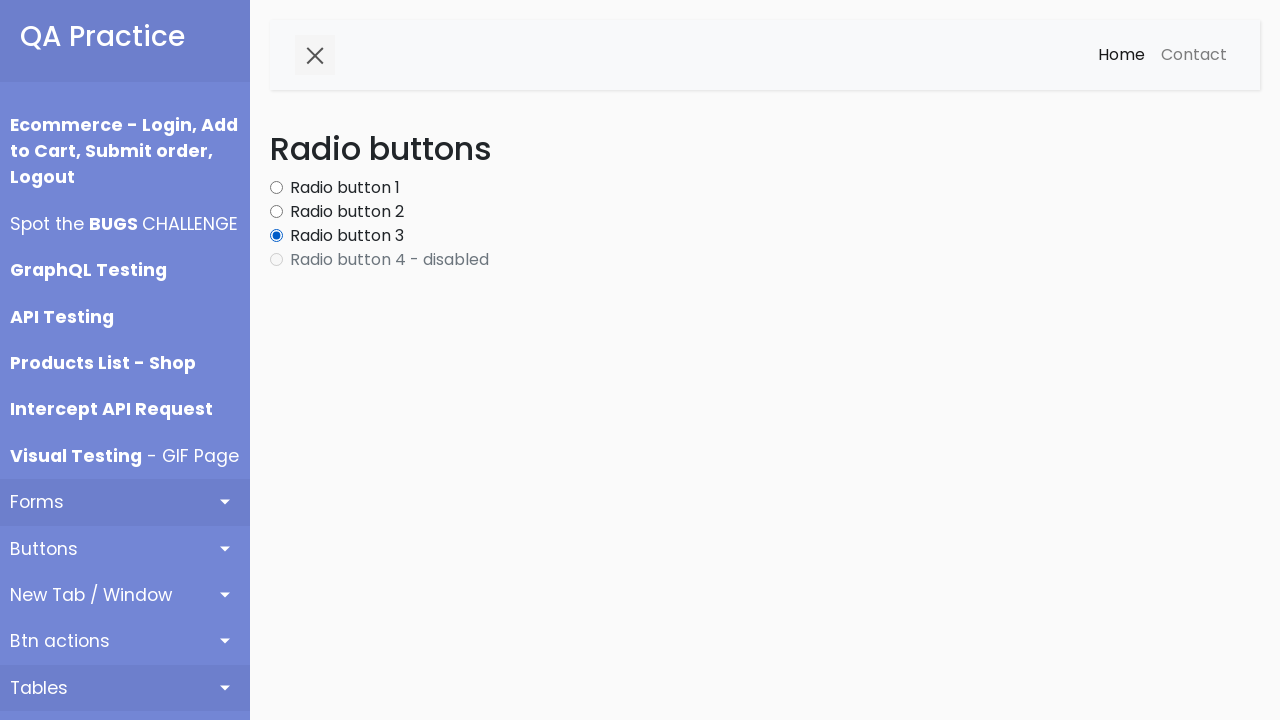

Waited 200ms for radio button state change
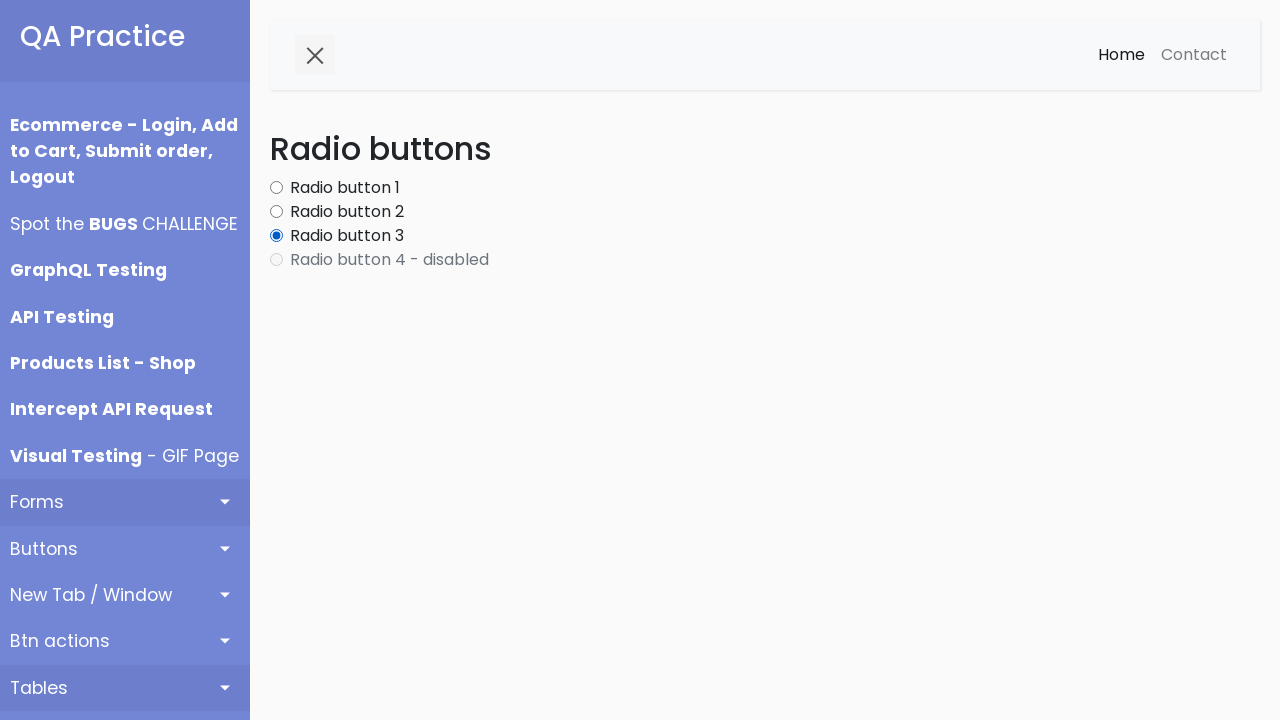

Skipped disabled radio button at index 3
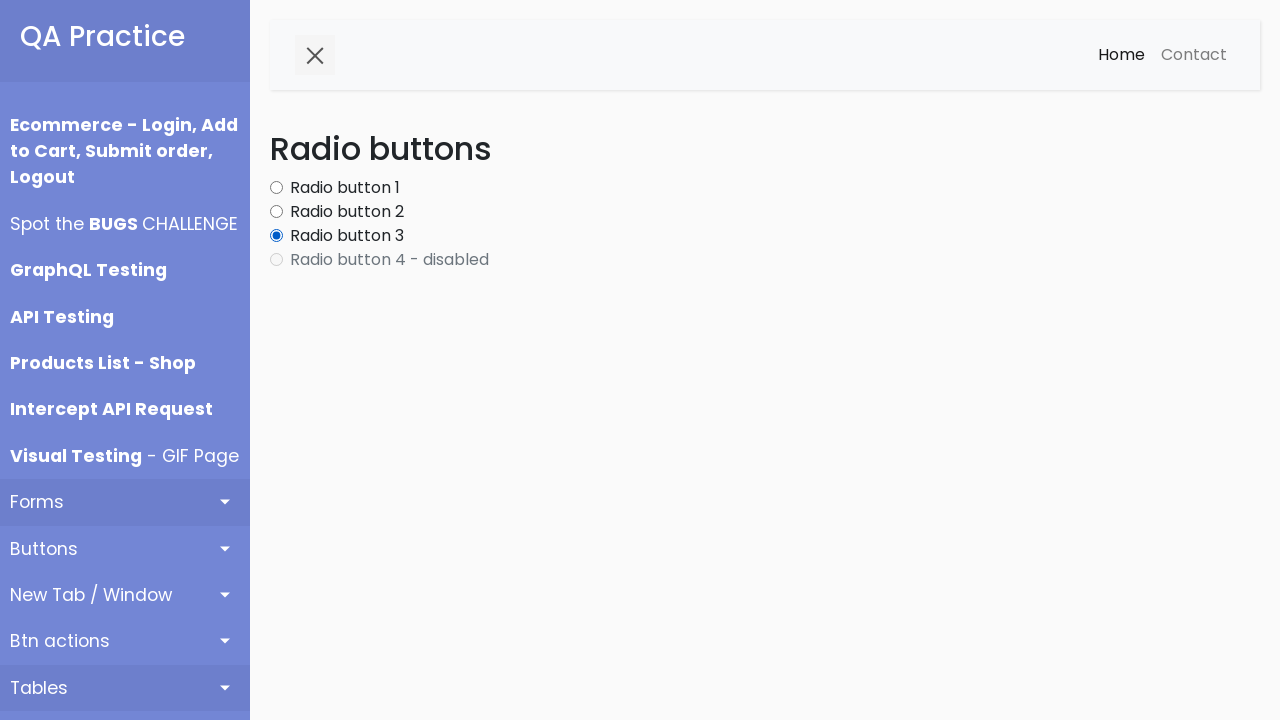

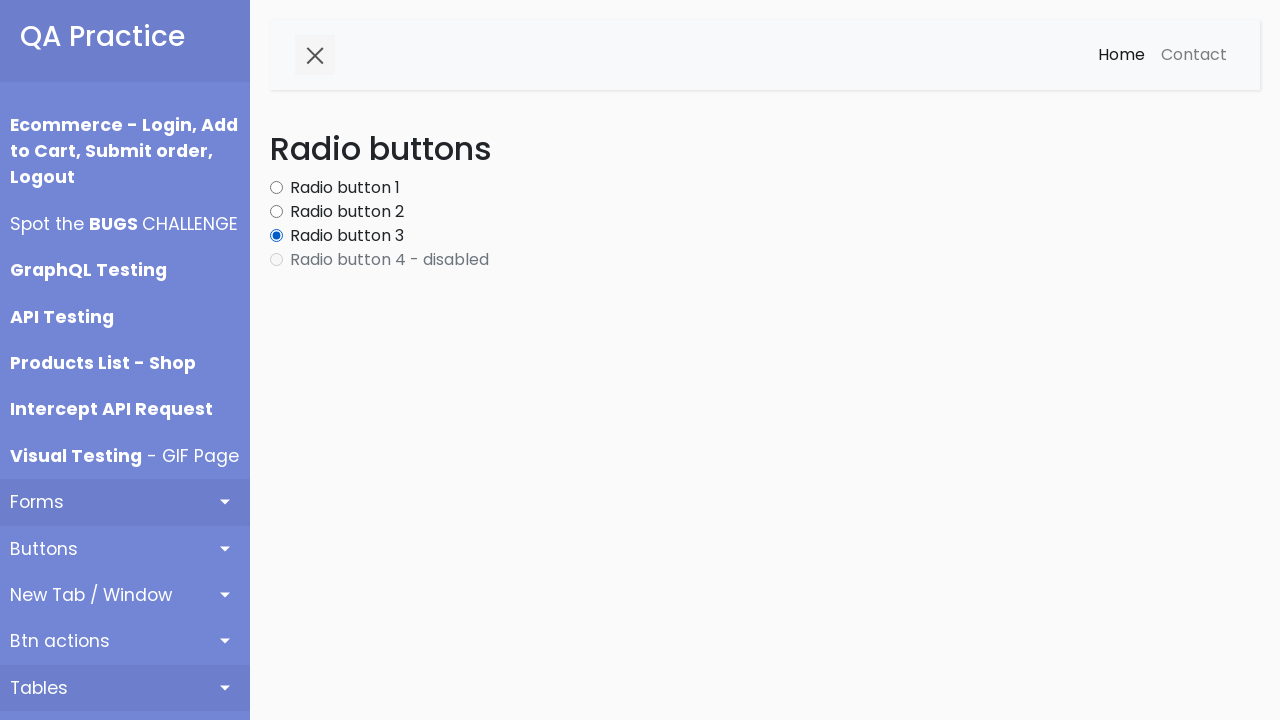